Navigates to the Automation Practice page and verifies that footer navigation links are present and visible

Starting URL: https://rahulshettyacademy.com/AutomationPractice/

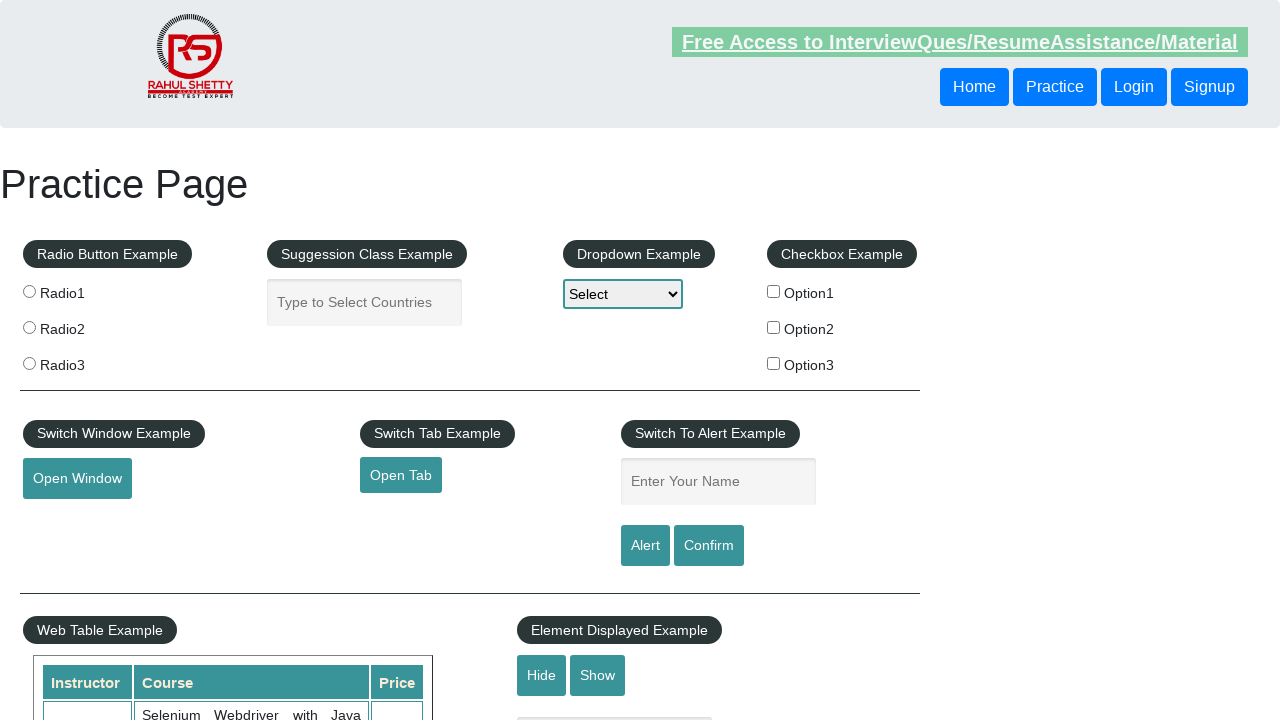

Navigated to Automation Practice page
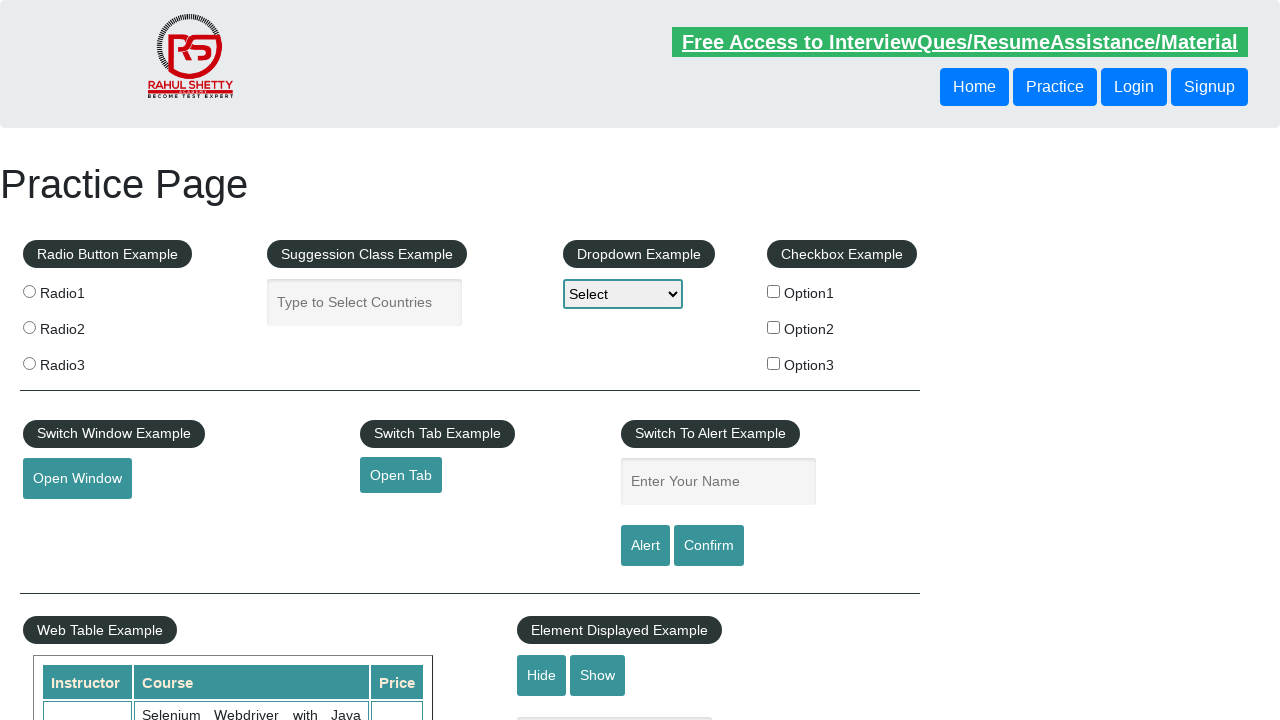

Footer links selector loaded
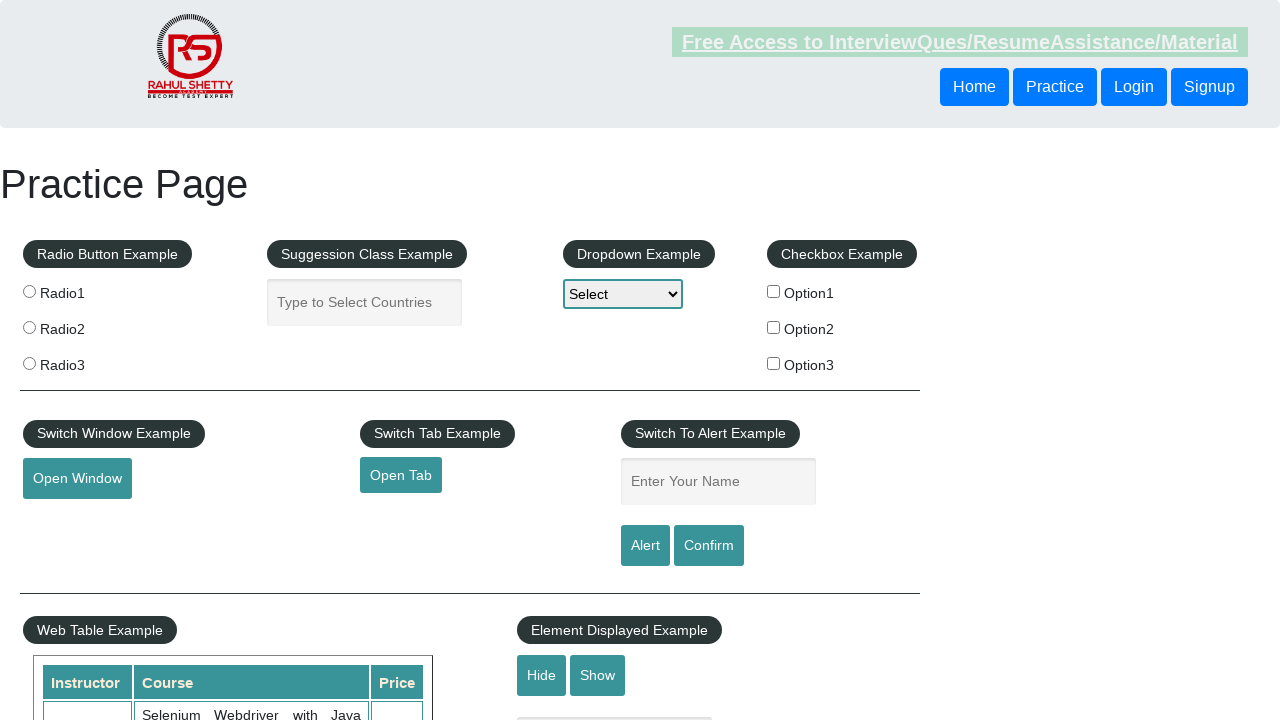

Located footer navigation links
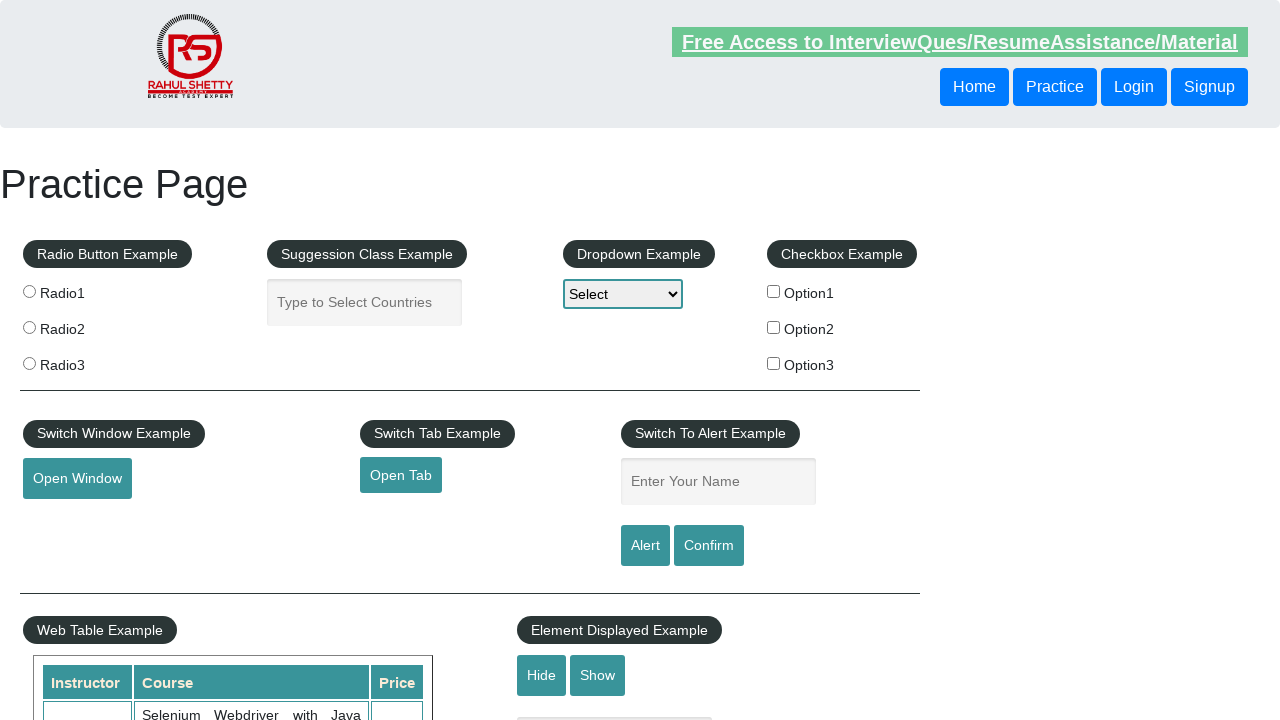

Verified that footer links are present and visible
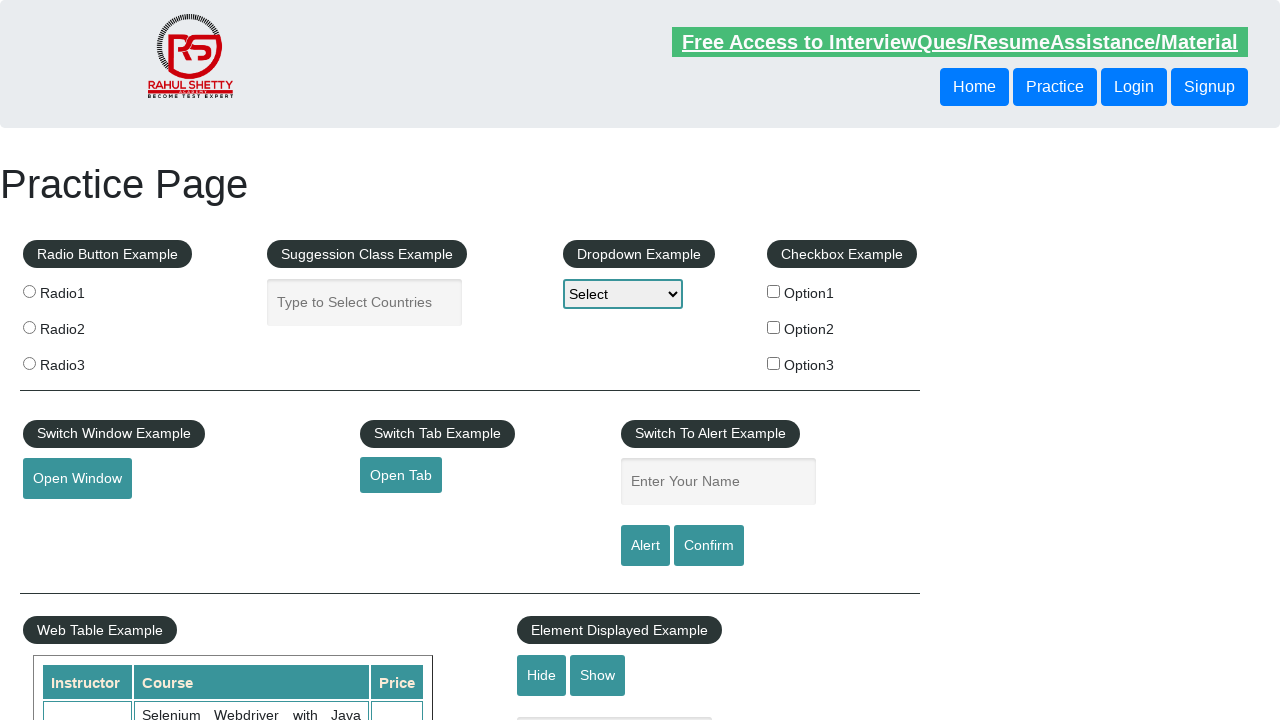

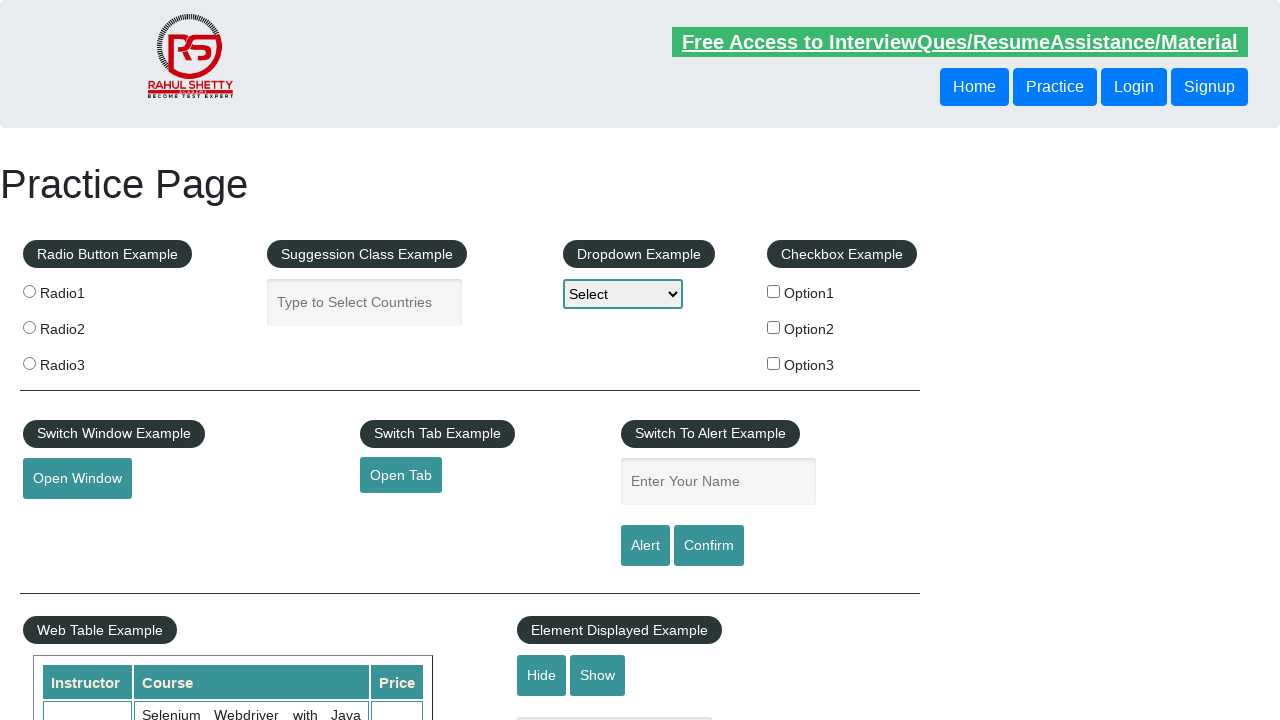